Tests the Playwright documentation site by clicking the "Get started" link and verifying the Installation heading appears.

Starting URL: https://playwright.dev/

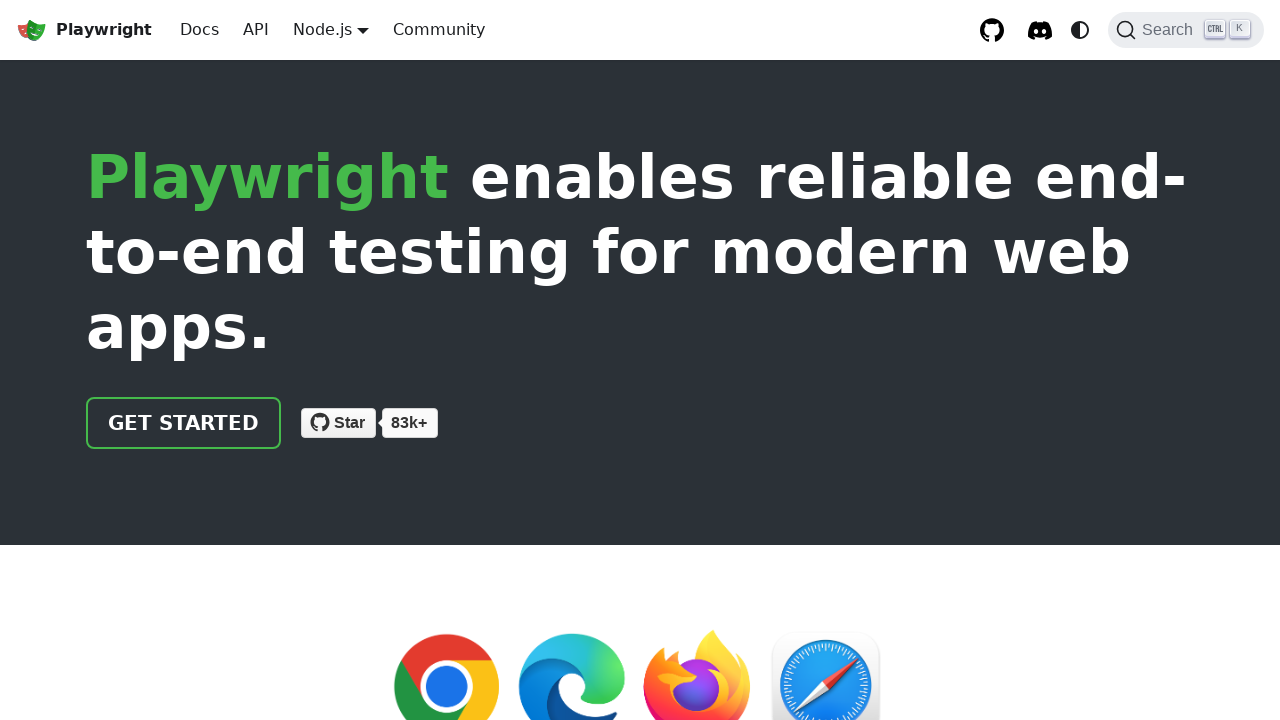

Clicked the 'Get started' link at (184, 423) on internal:role=link[name="Get started"i]
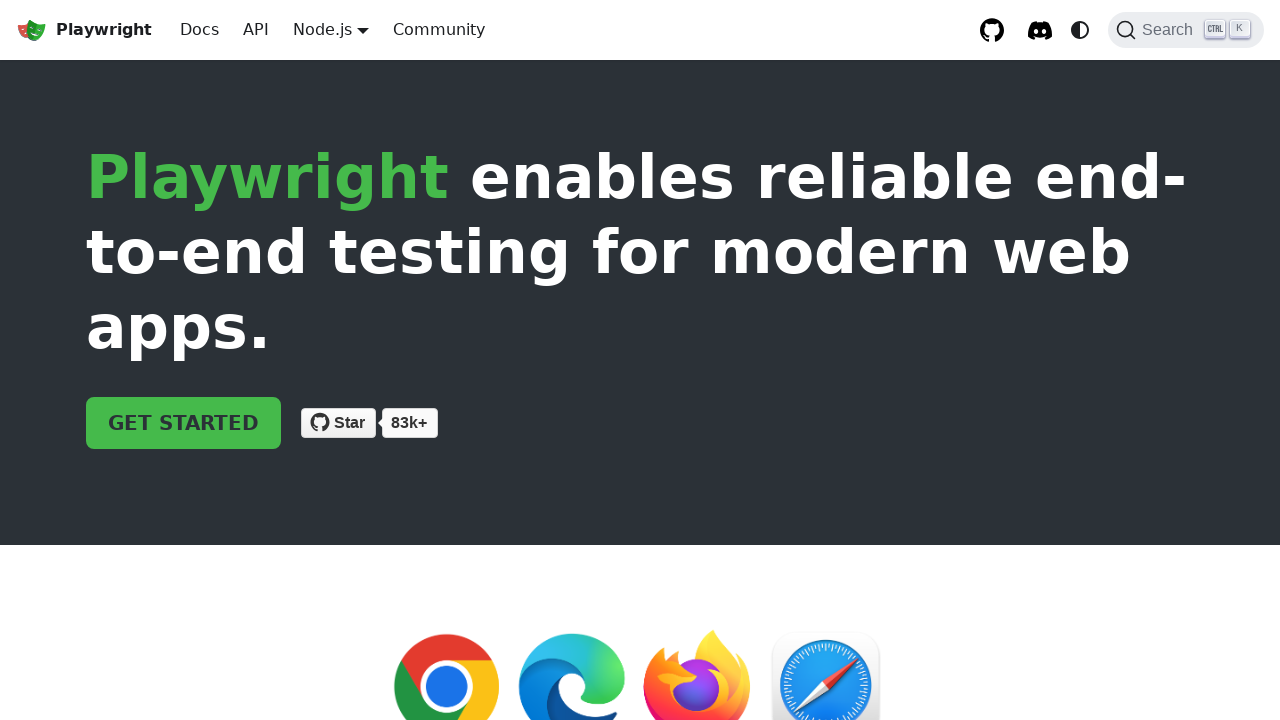

Installation heading appeared on the page
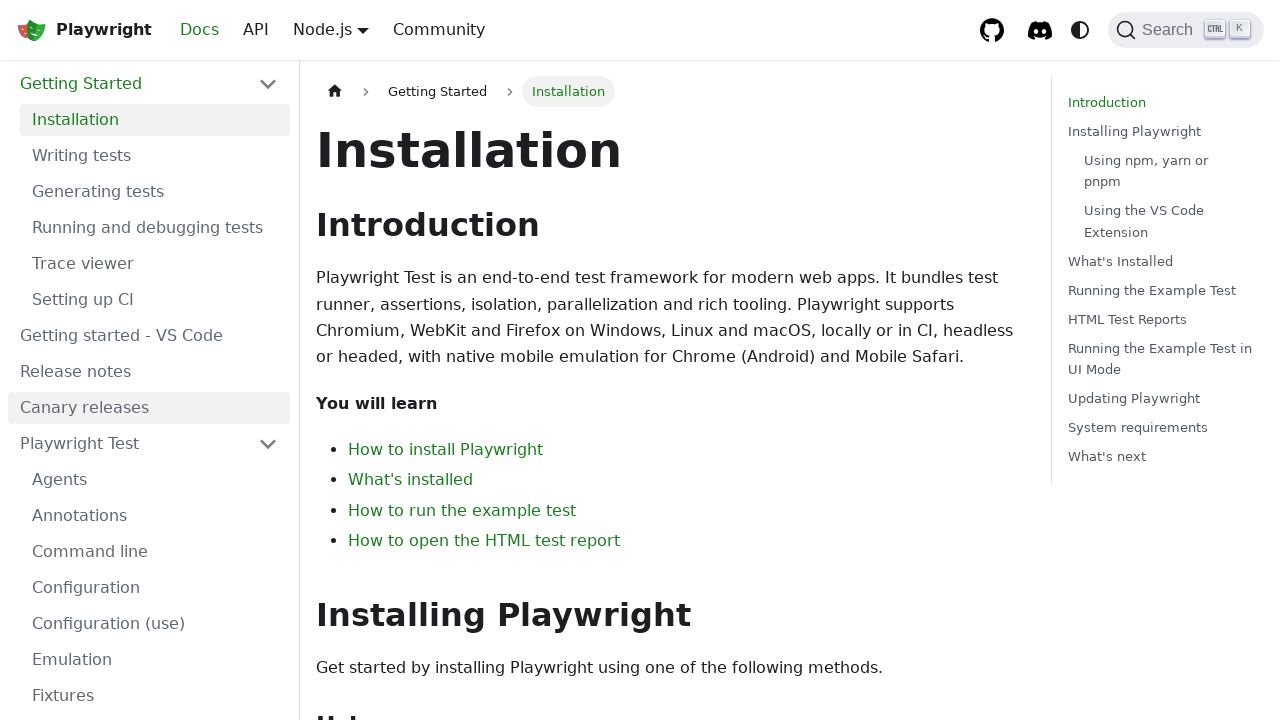

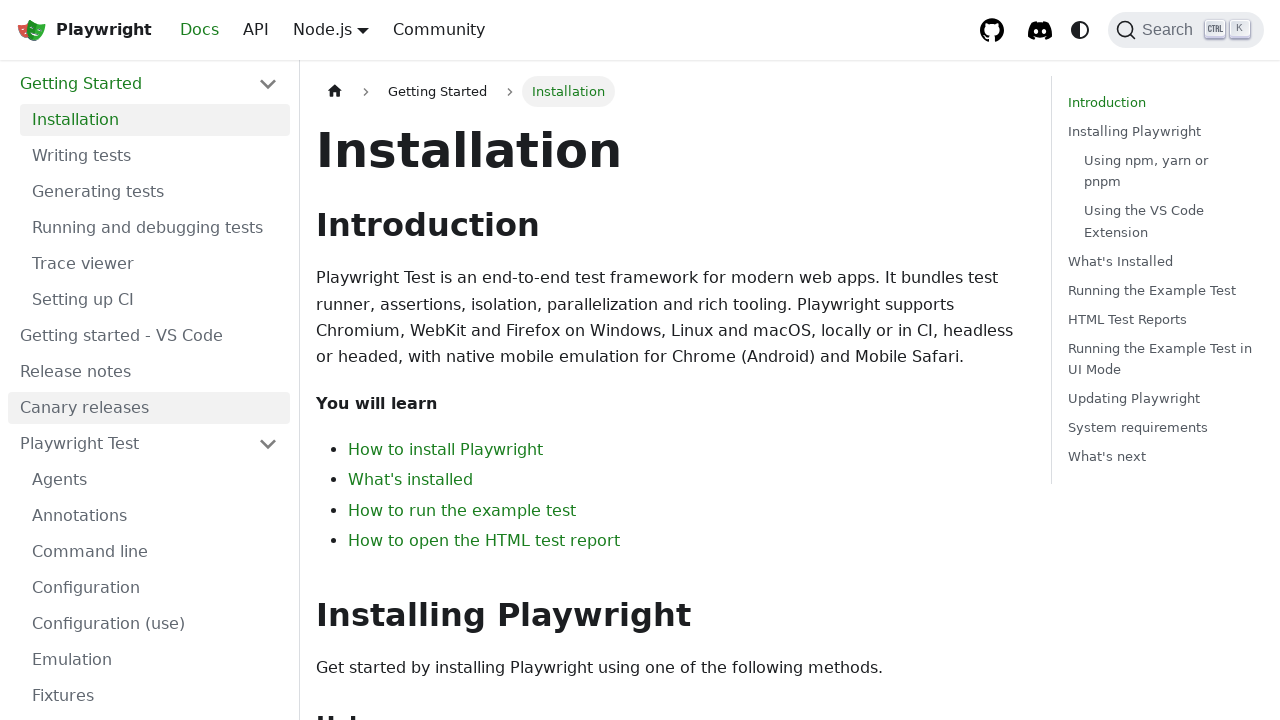